Tests explicit waiting for an element to be visible, clicking it, then waiting for another element to appear and clicking it using WebDriverWait.

Starting URL: https://web-locators-static-site-qa.vercel.app/Wait%20onTime

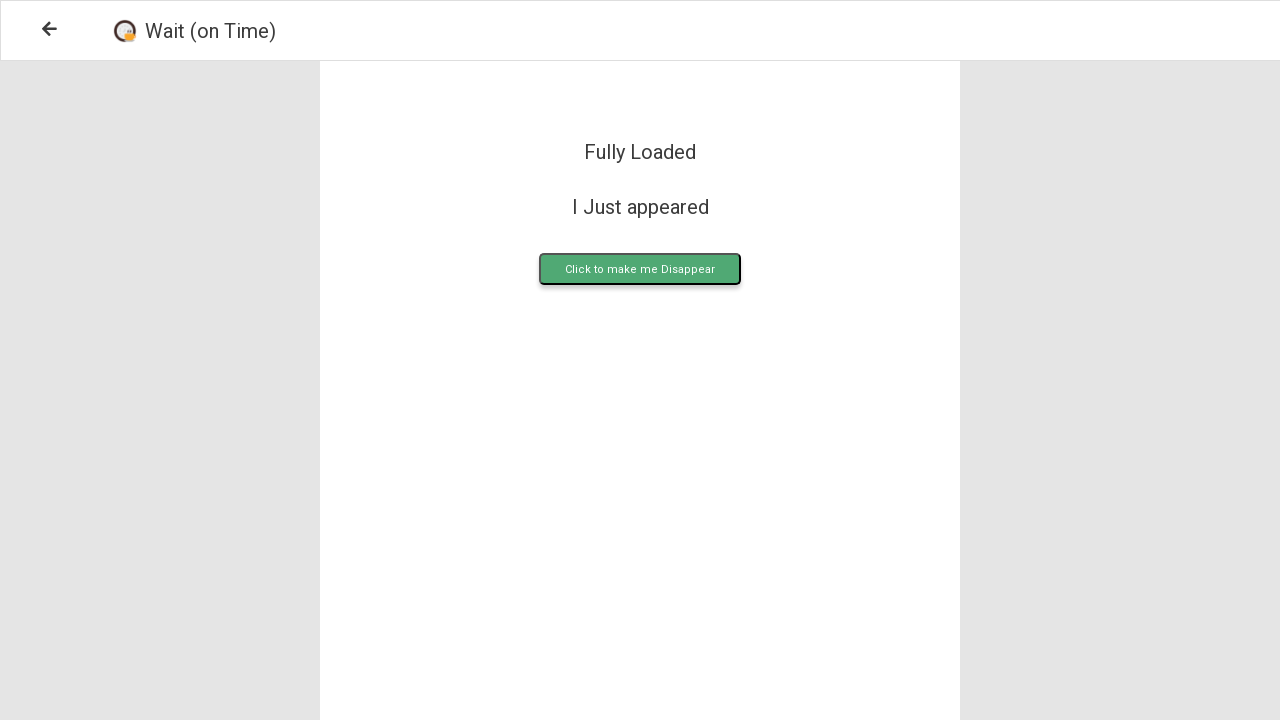

Waited for upload button to become visible
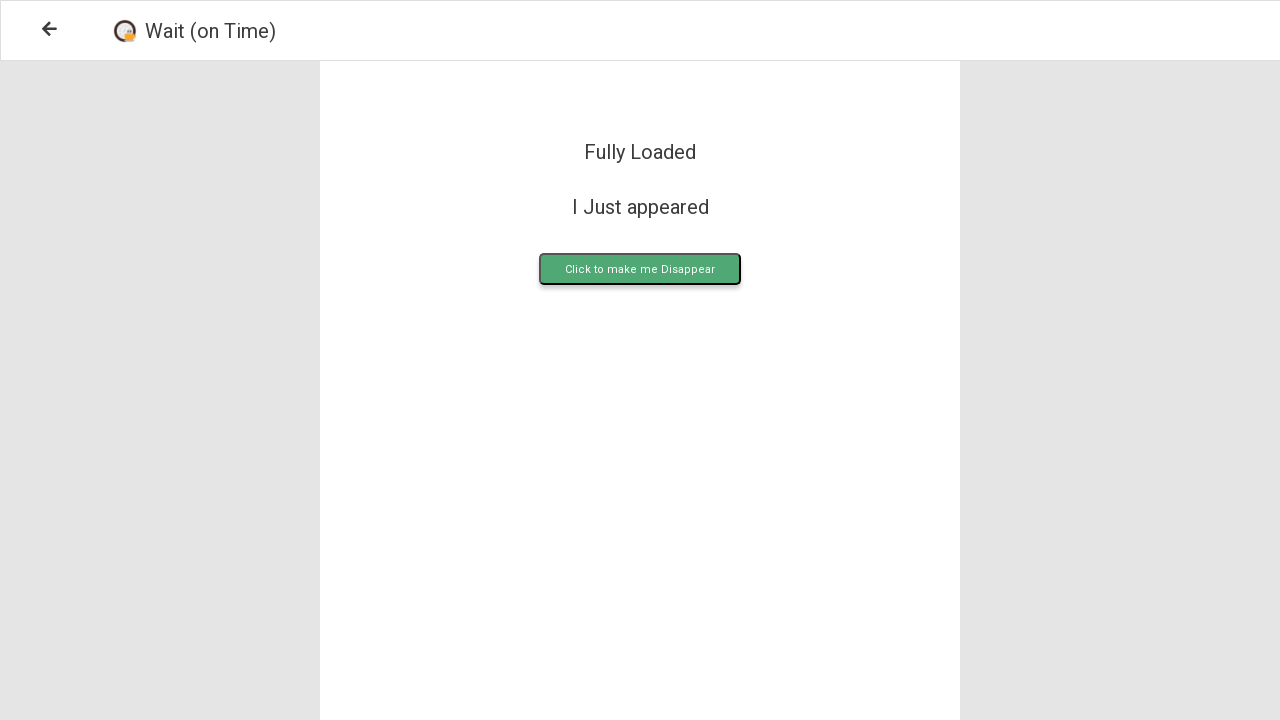

Clicked the upload button at (640, 269) on .upload
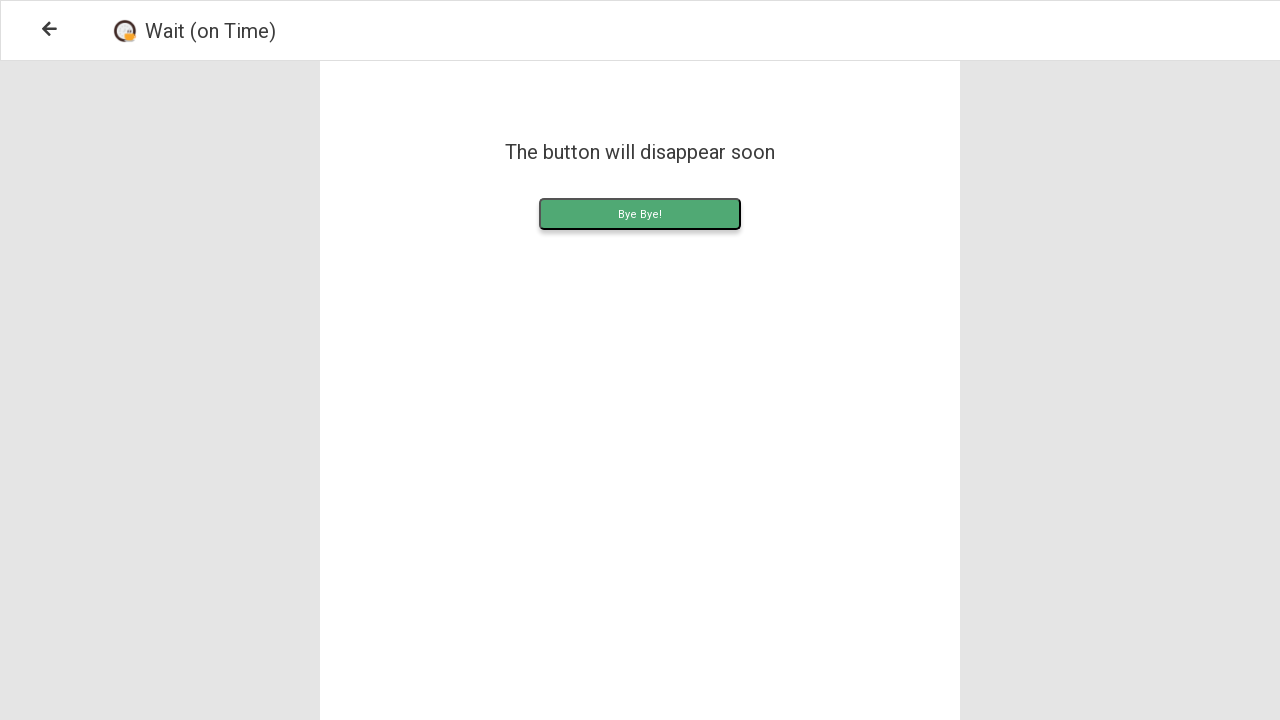

Waited for upload content button to appear
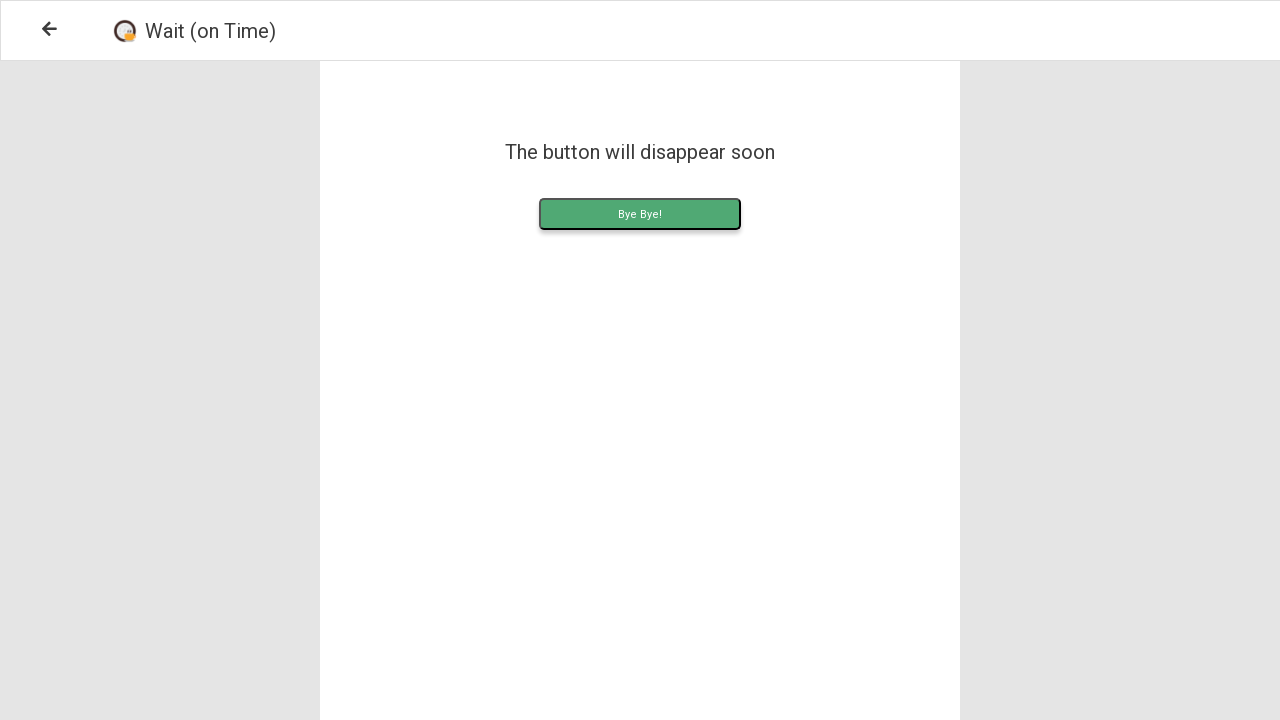

Clicked the upload content button at (640, 214) on .uploadContent
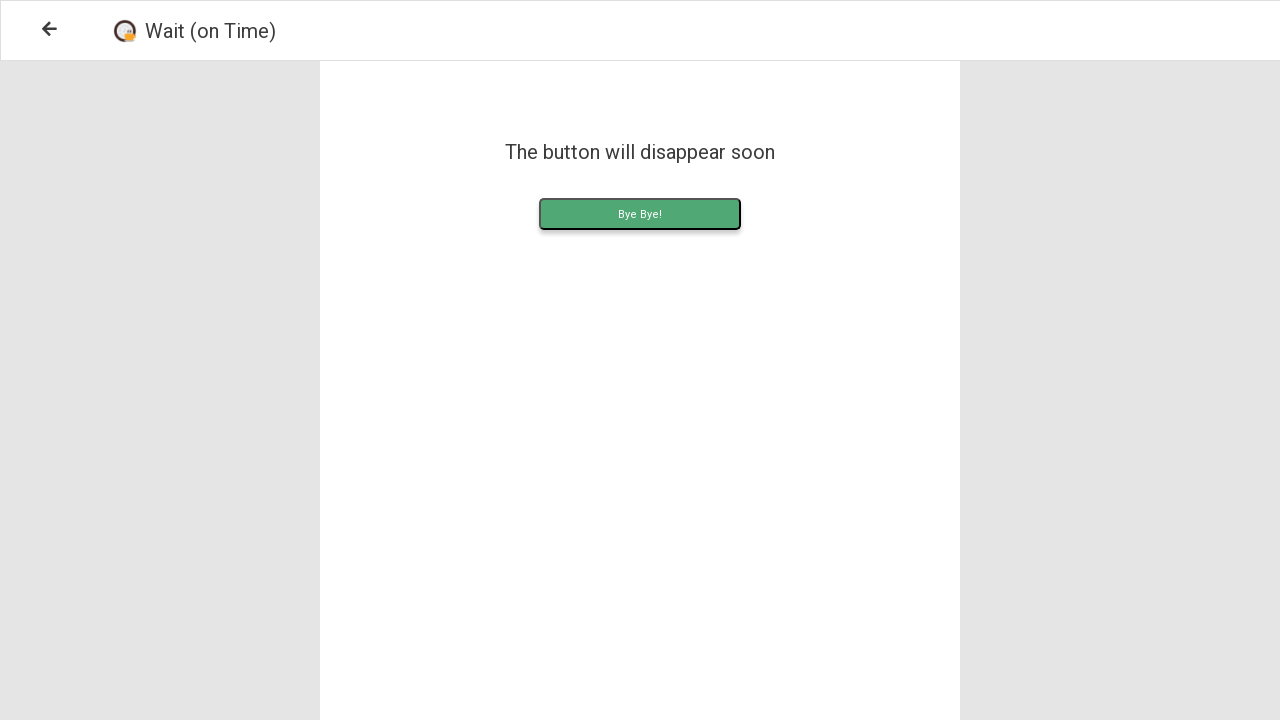

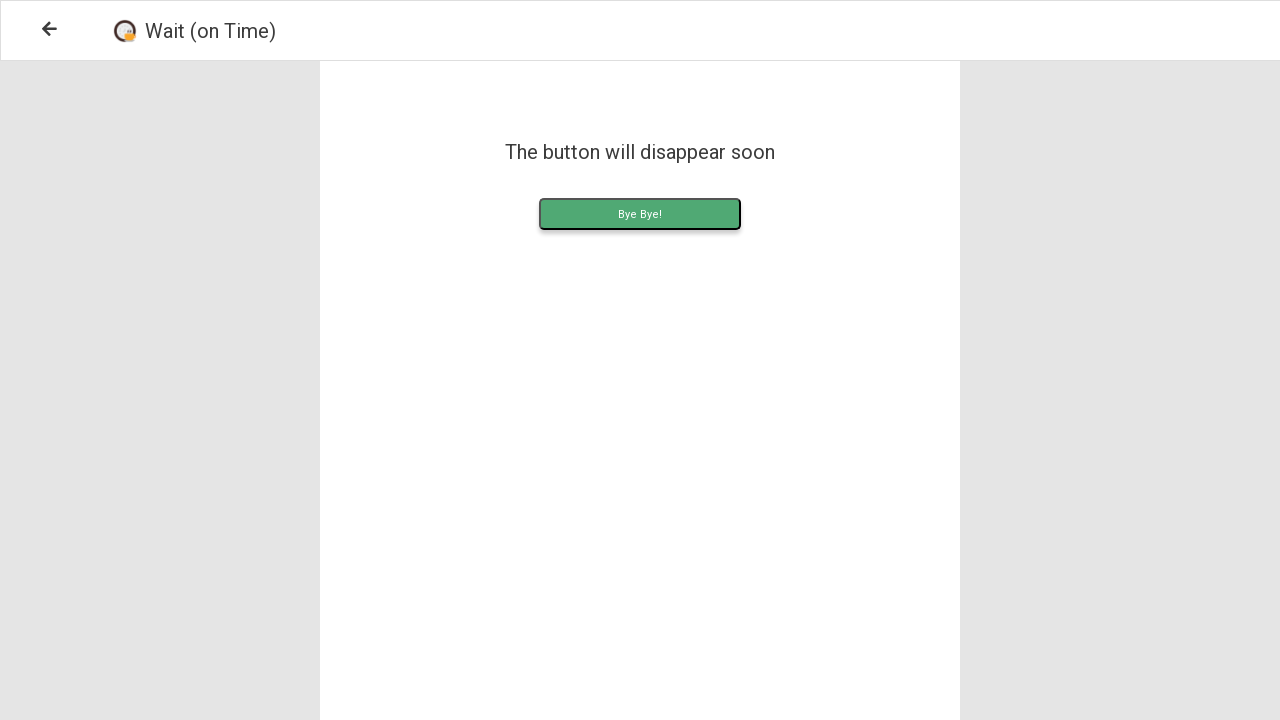